Tests checkbox selection functionality by selecting Option 2 and Option 3 checkboxes, then verifying the result message displays the selected options correctly.

Starting URL: https://acctabootcamp.github.io/site/examples/actions

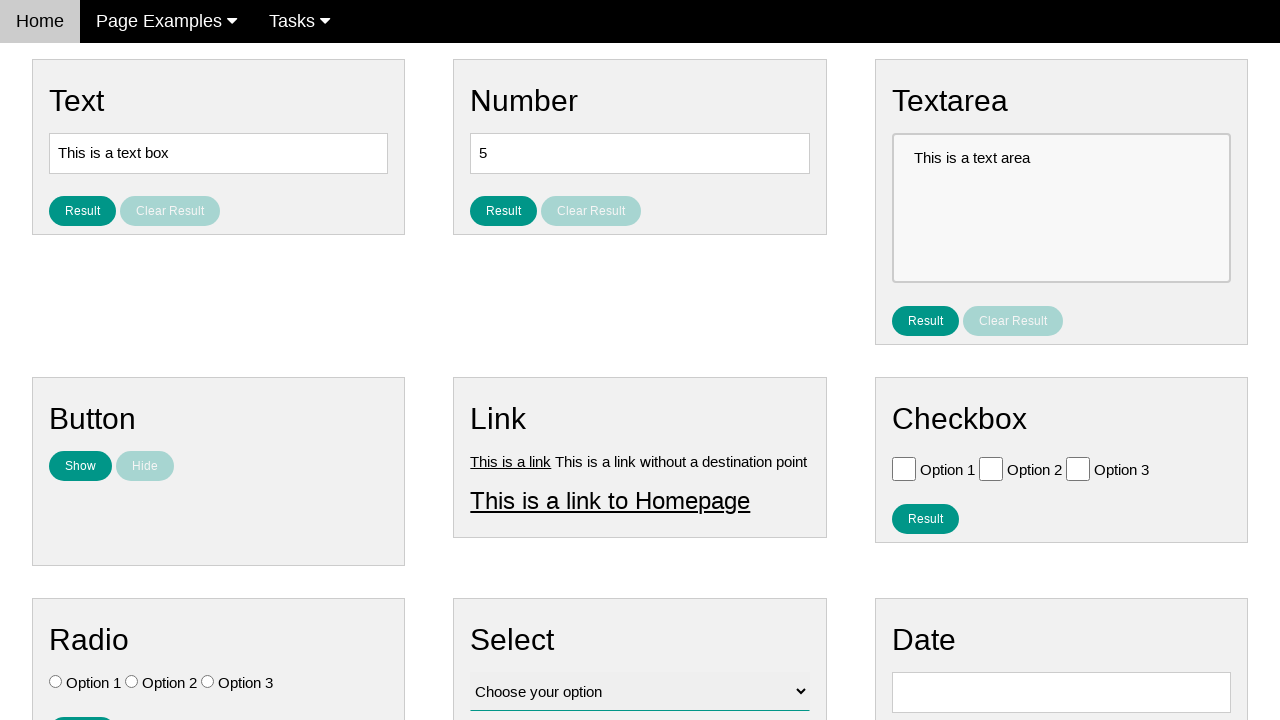

Clicked Option 2 checkbox at (991, 468) on .w3-check[value='Option 2'][type='checkbox']
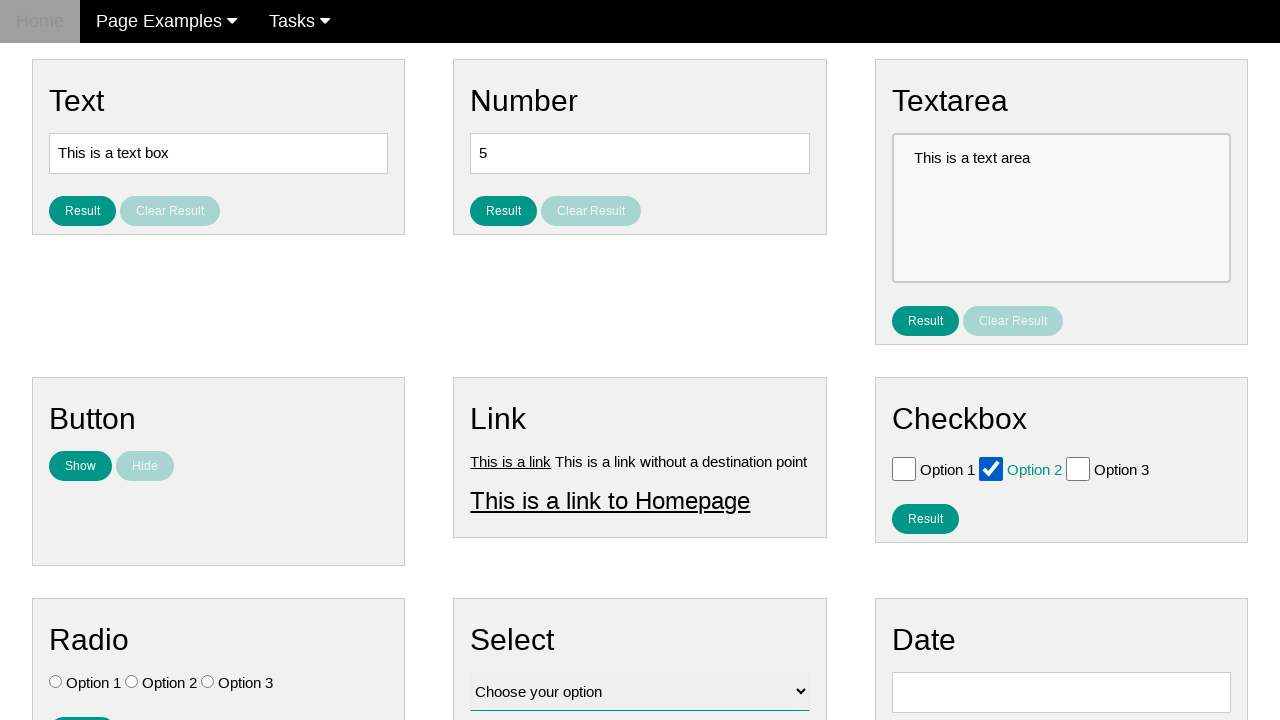

Clicked Option 3 checkbox at (1078, 468) on .w3-check[value='Option 3'][type='checkbox']
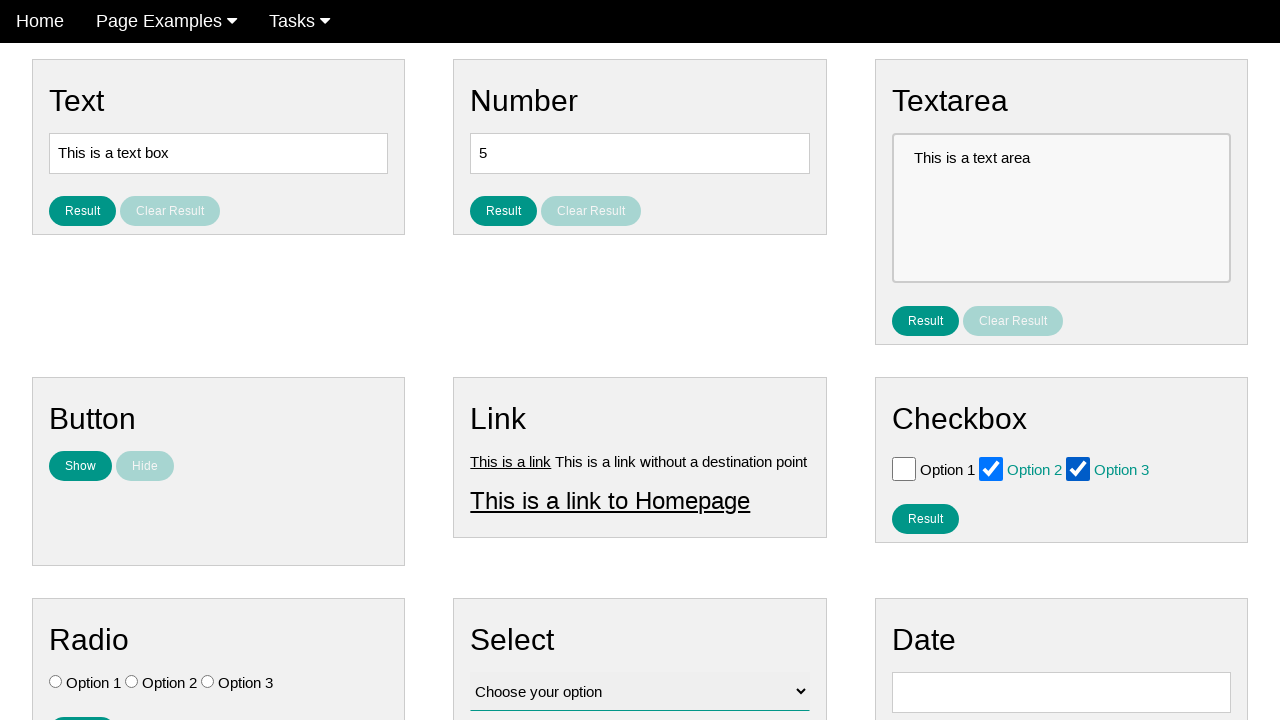

Clicked result button to display selected checkboxes at (925, 518) on #result_button_checkbox
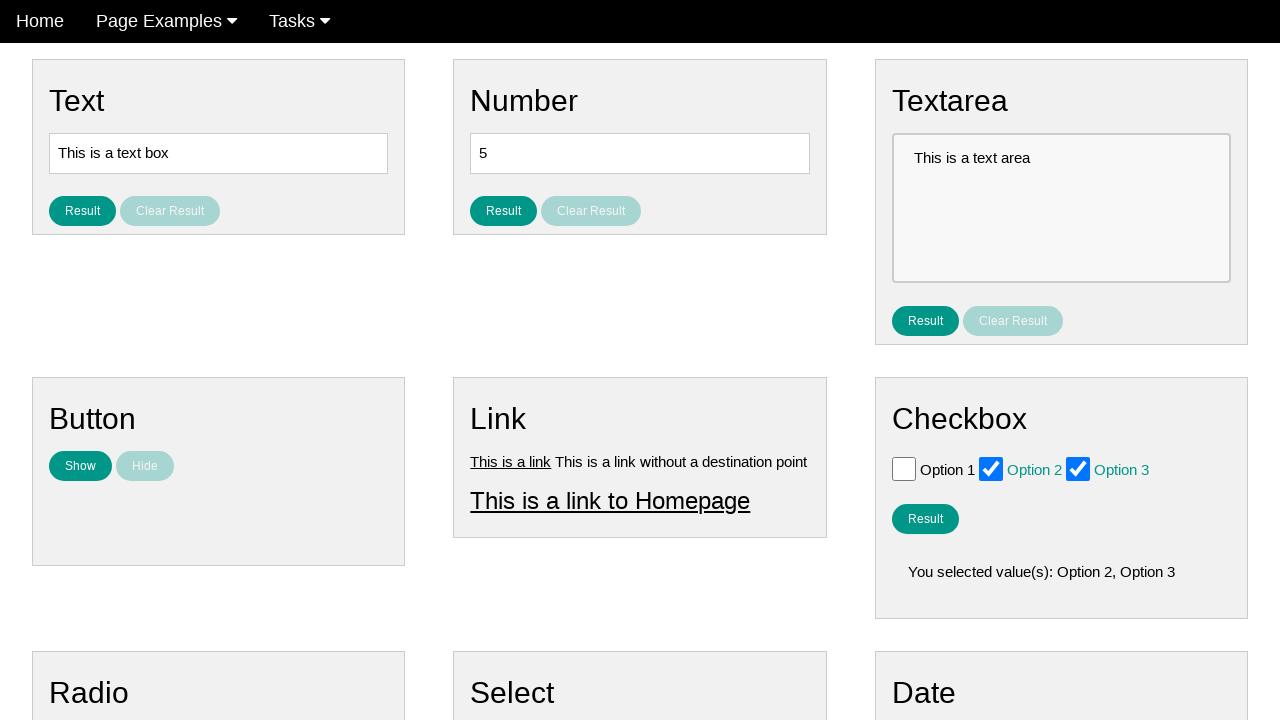

Result message displayed with selected options
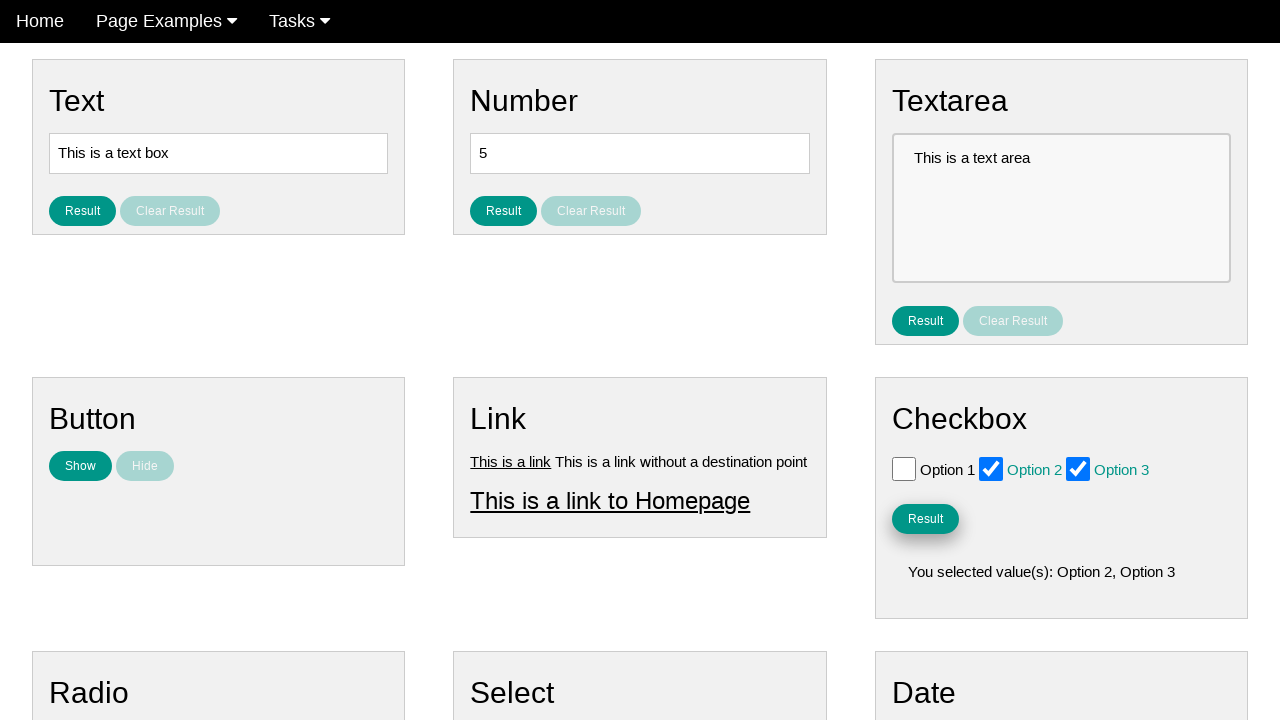

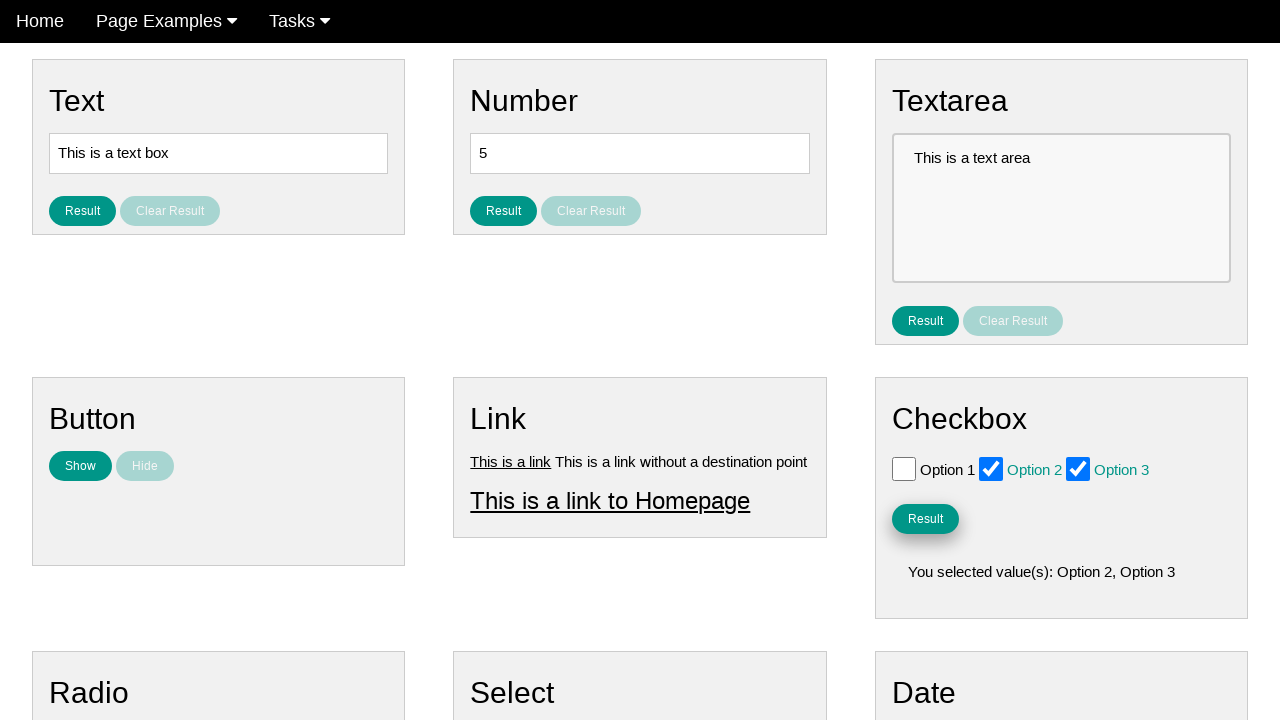